Tests a form submission by filling in first name, last name/age, and email fields on a Heroku-hosted form page

Starting URL: https://secure-retreat-92358.herokuapp.com/

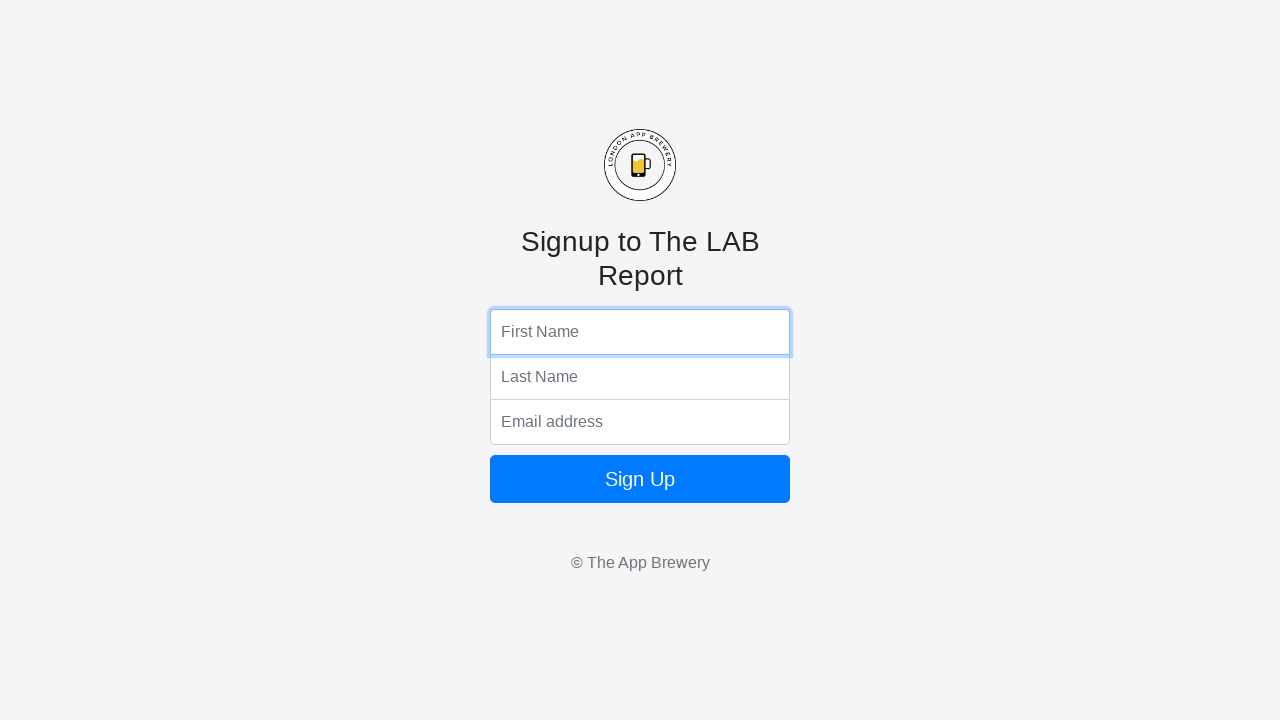

Filled first name field with 'Marcus' on //html/body/form/input[1]
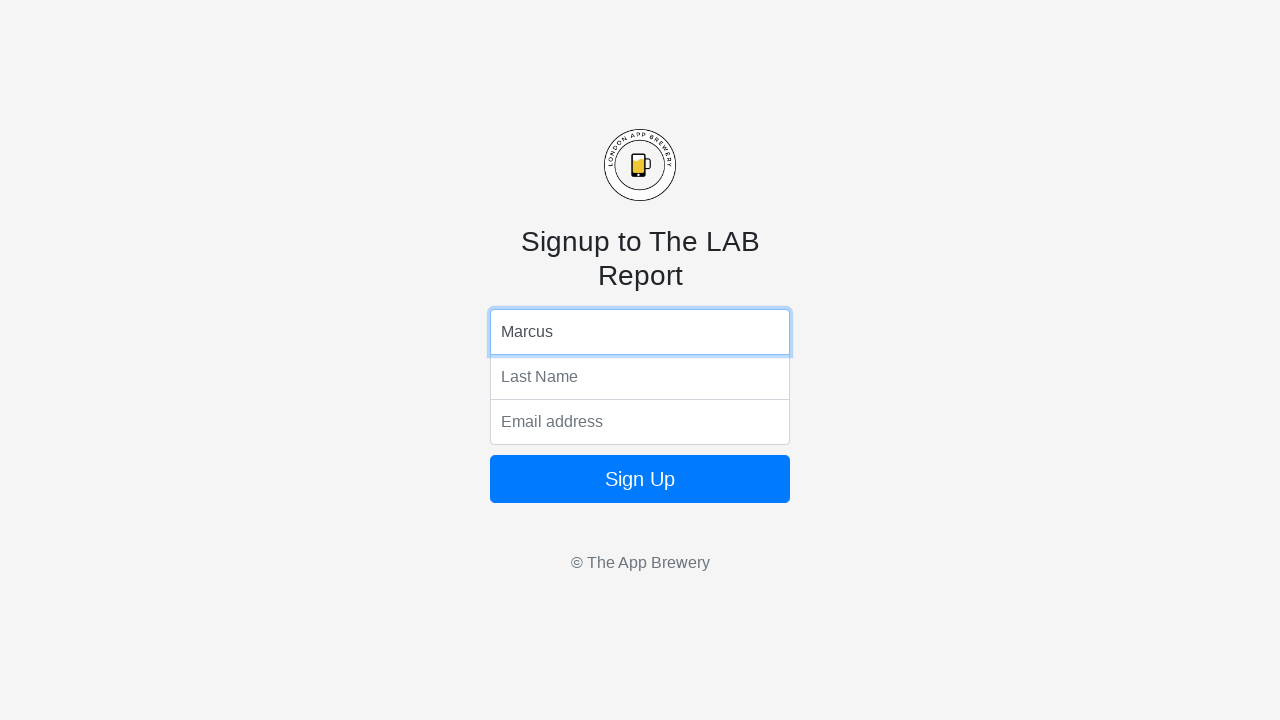

Pressed Enter on first name field on //html/body/form/input[1]
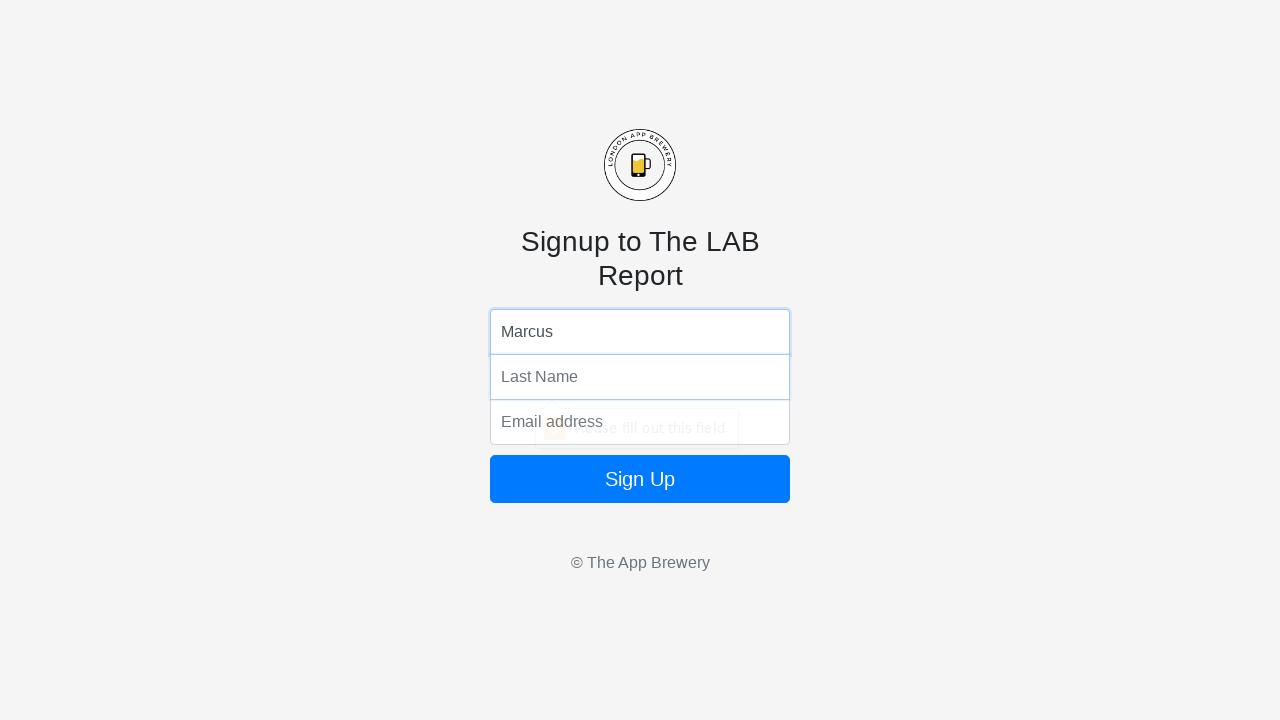

Filled age field with '27' on //html/body/form/input[2]
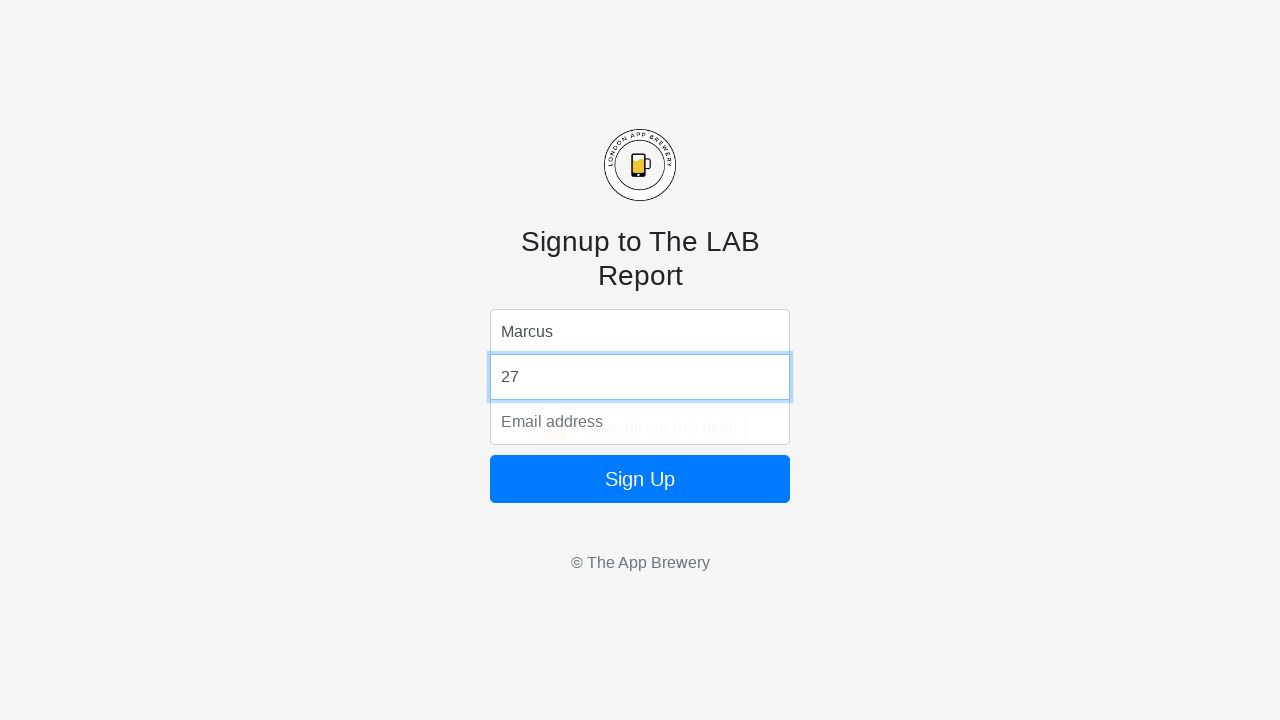

Pressed Enter on age field on //html/body/form/input[2]
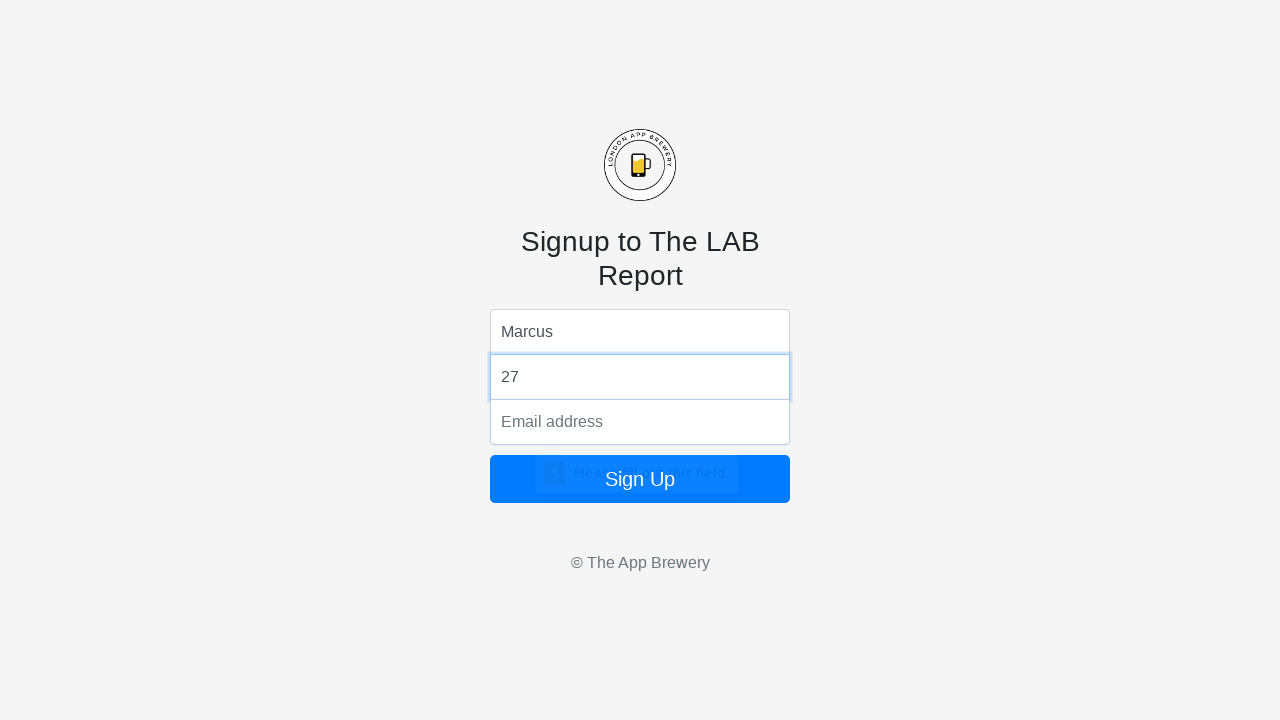

Filled email field with 'marcus.test@example.com' on //html/body/form/input[3]
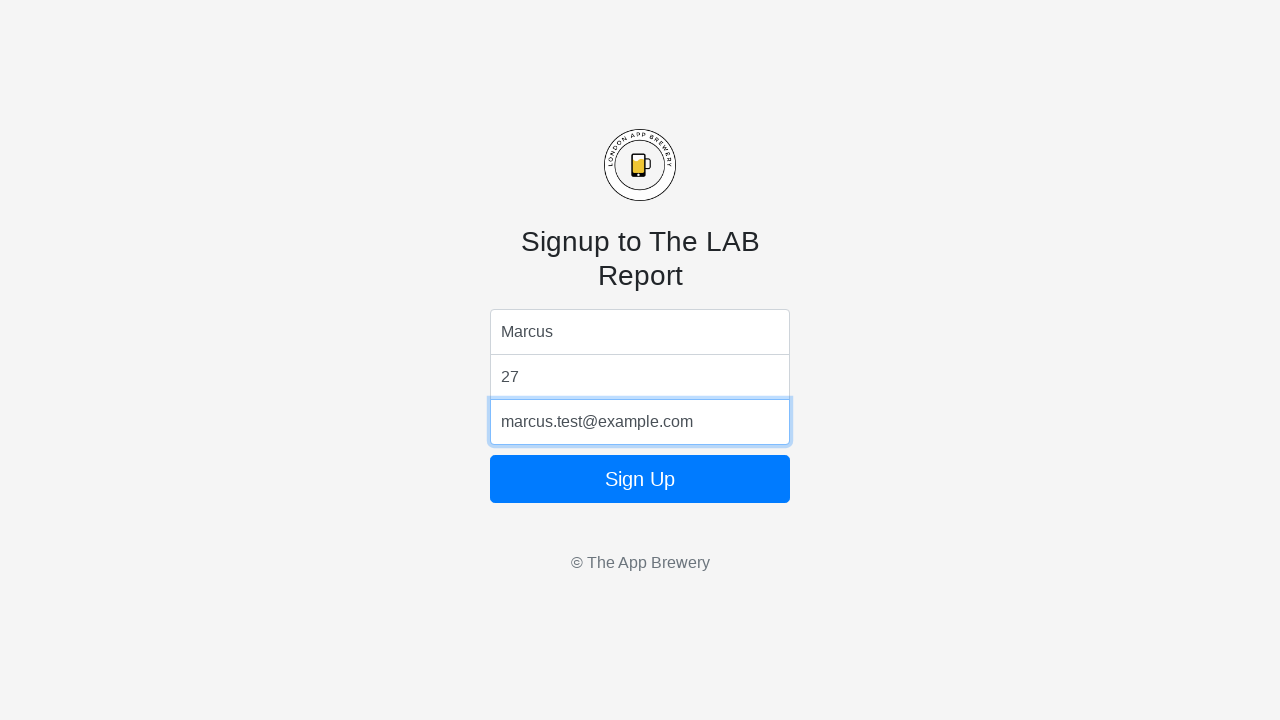

Pressed Enter on email field to submit form on //html/body/form/input[3]
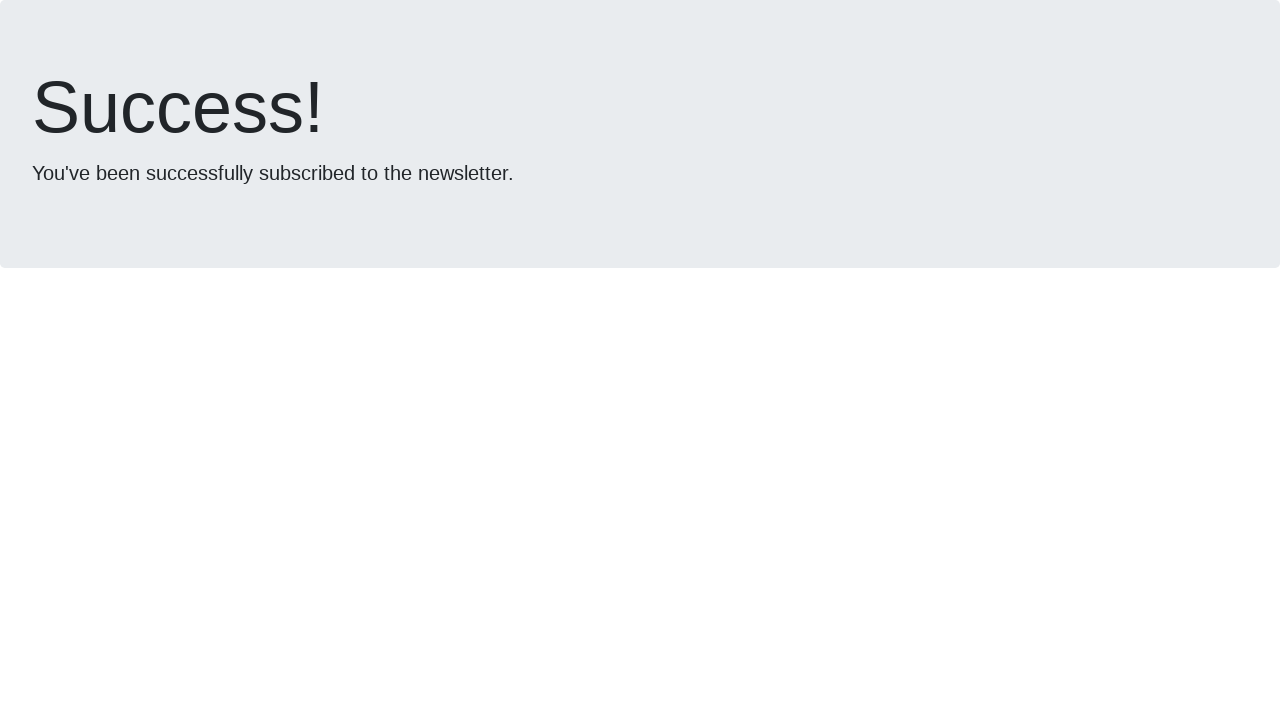

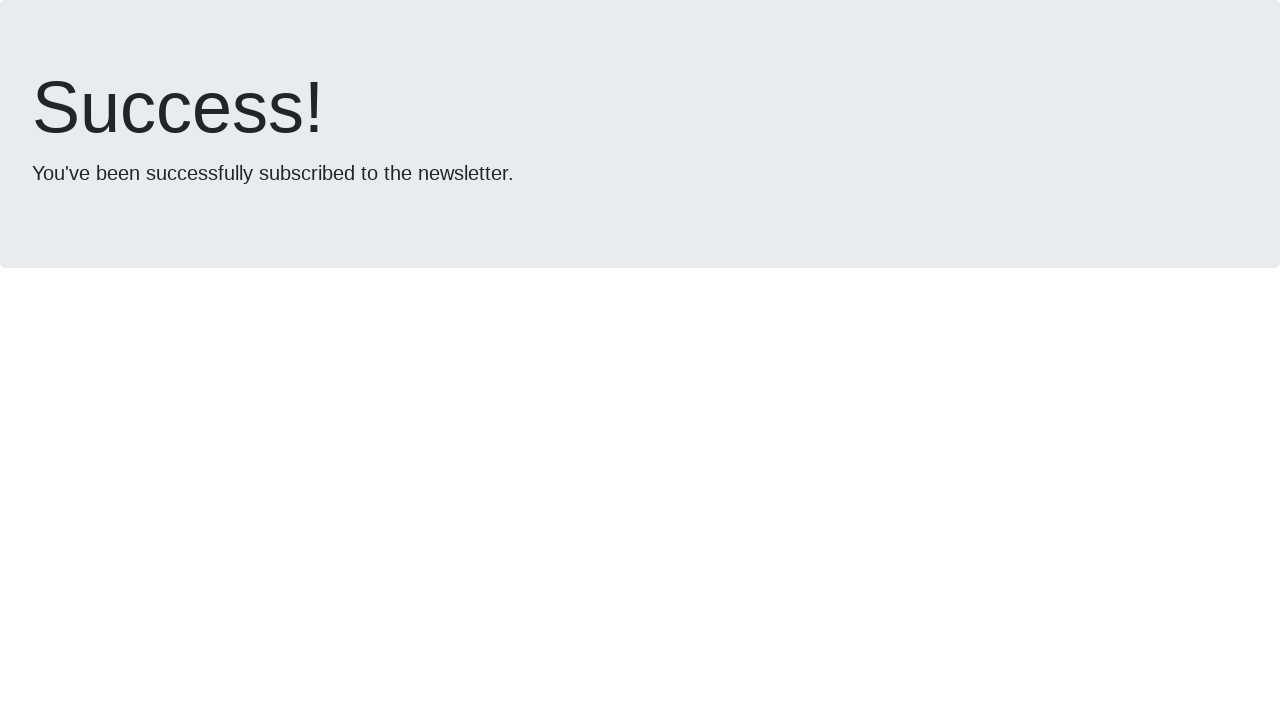